Tests unmarking todo items as complete by unchecking their checkboxes

Starting URL: https://demo.playwright.dev/todomvc

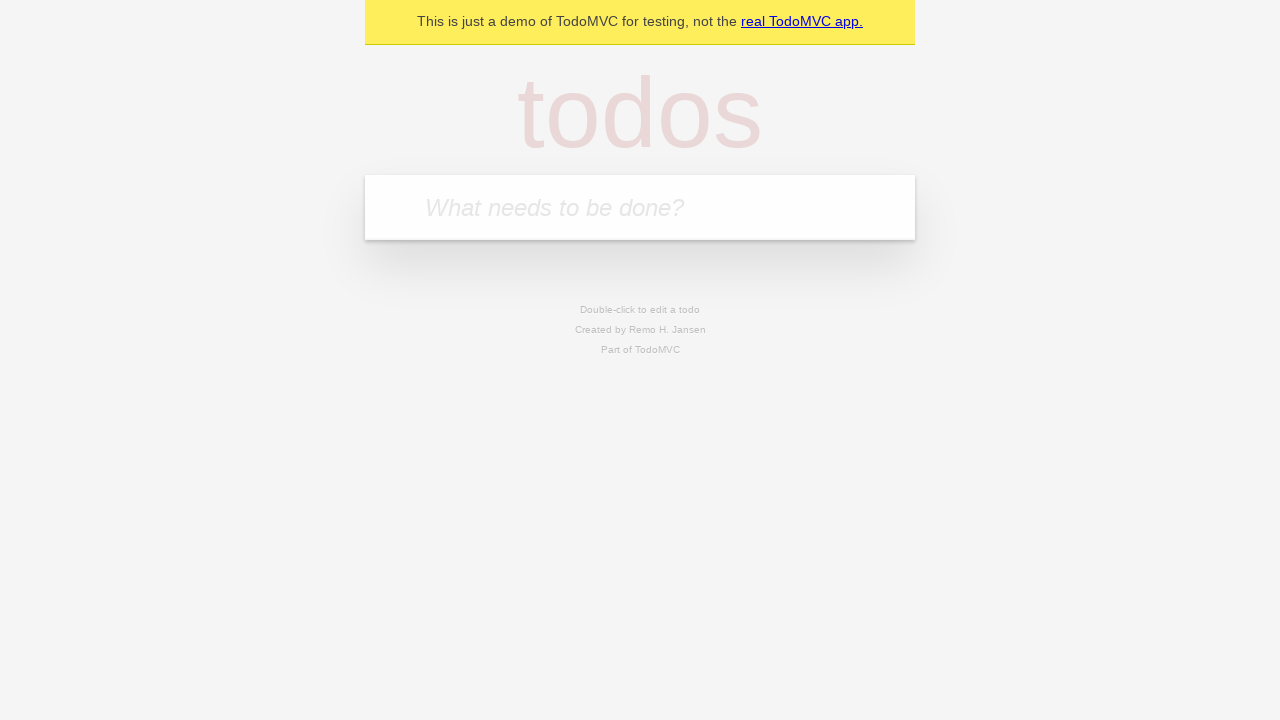

Filled todo input with 'buy some cheese' on internal:attr=[placeholder="What needs to be done?"i]
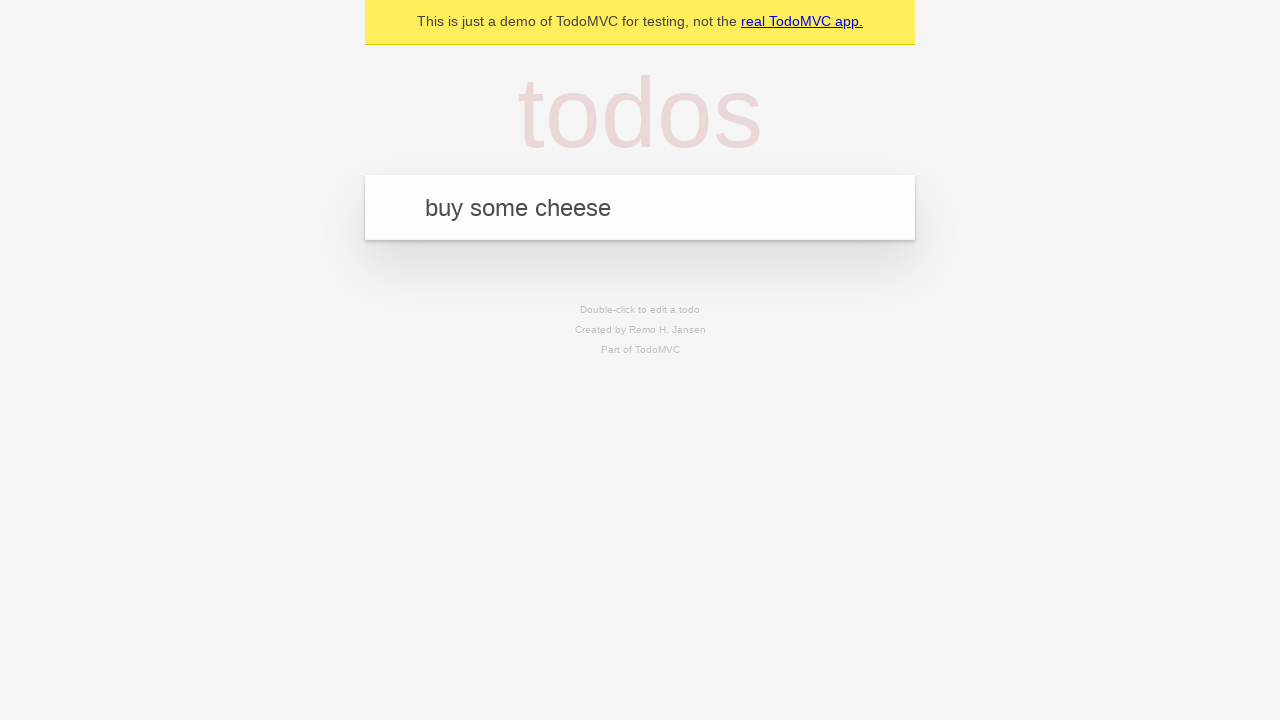

Pressed Enter to add 'buy some cheese' to todo list on internal:attr=[placeholder="What needs to be done?"i]
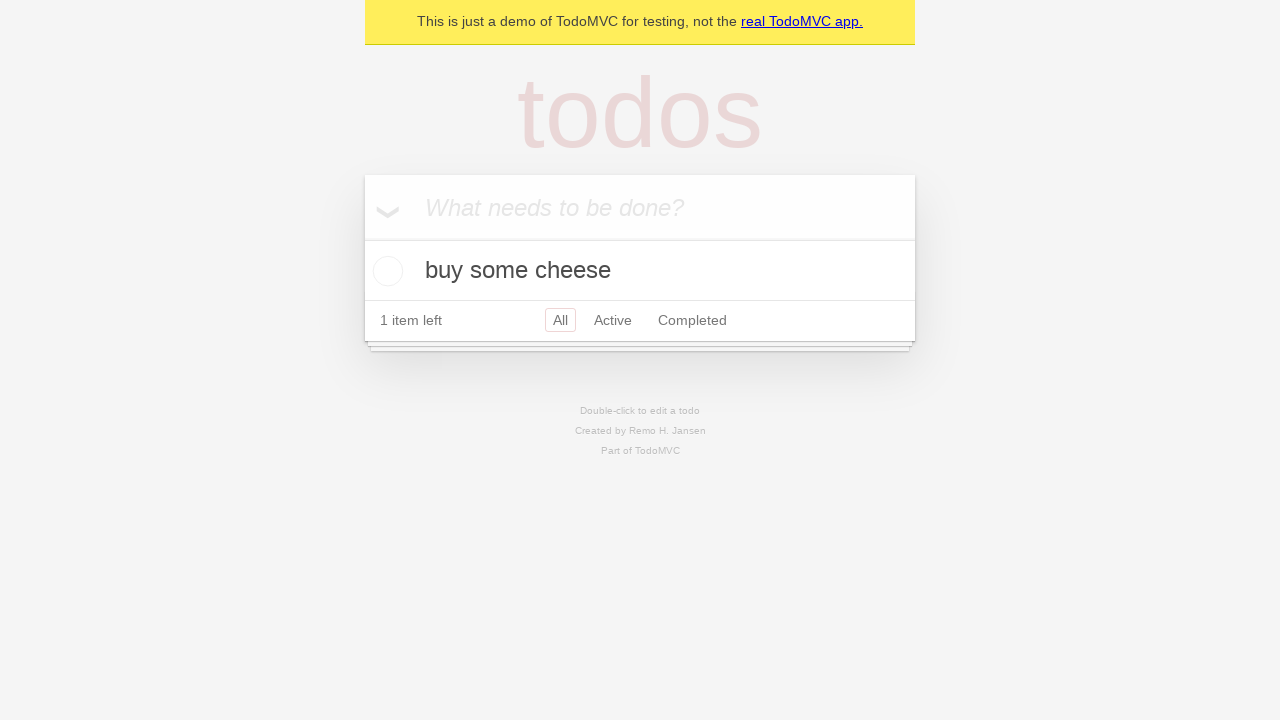

Filled todo input with 'feed the cat' on internal:attr=[placeholder="What needs to be done?"i]
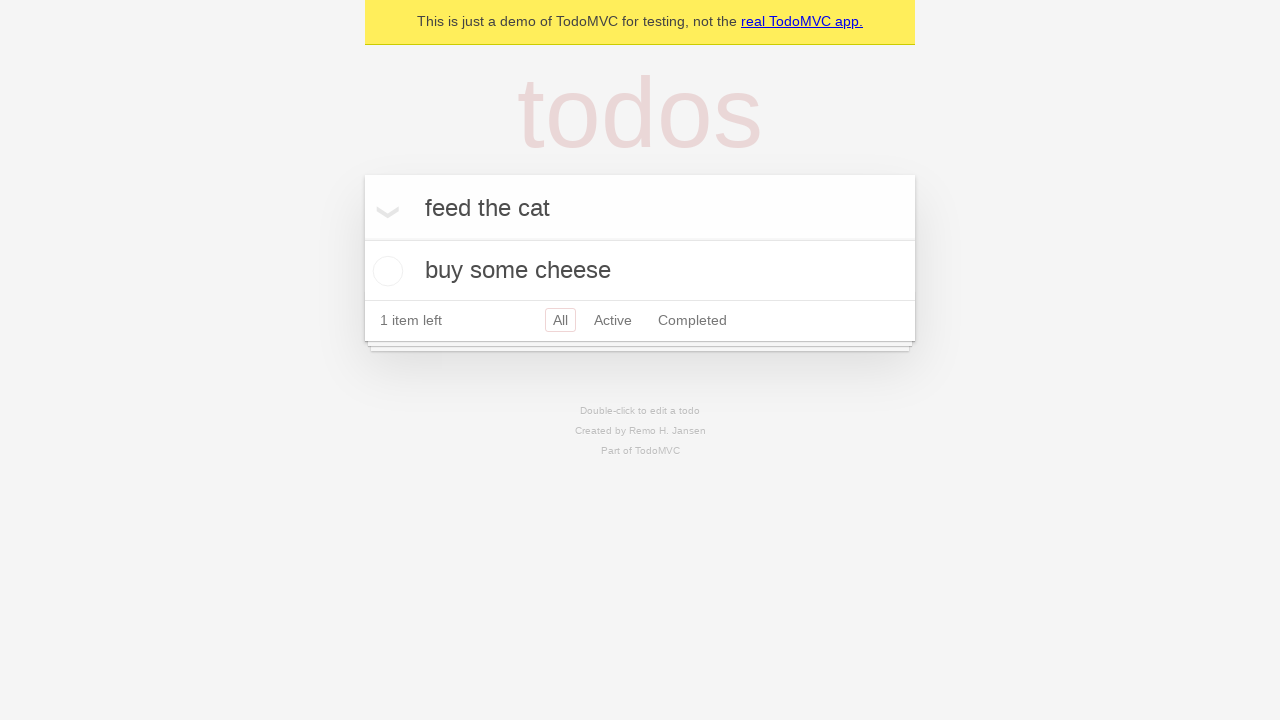

Pressed Enter to add 'feed the cat' to todo list on internal:attr=[placeholder="What needs to be done?"i]
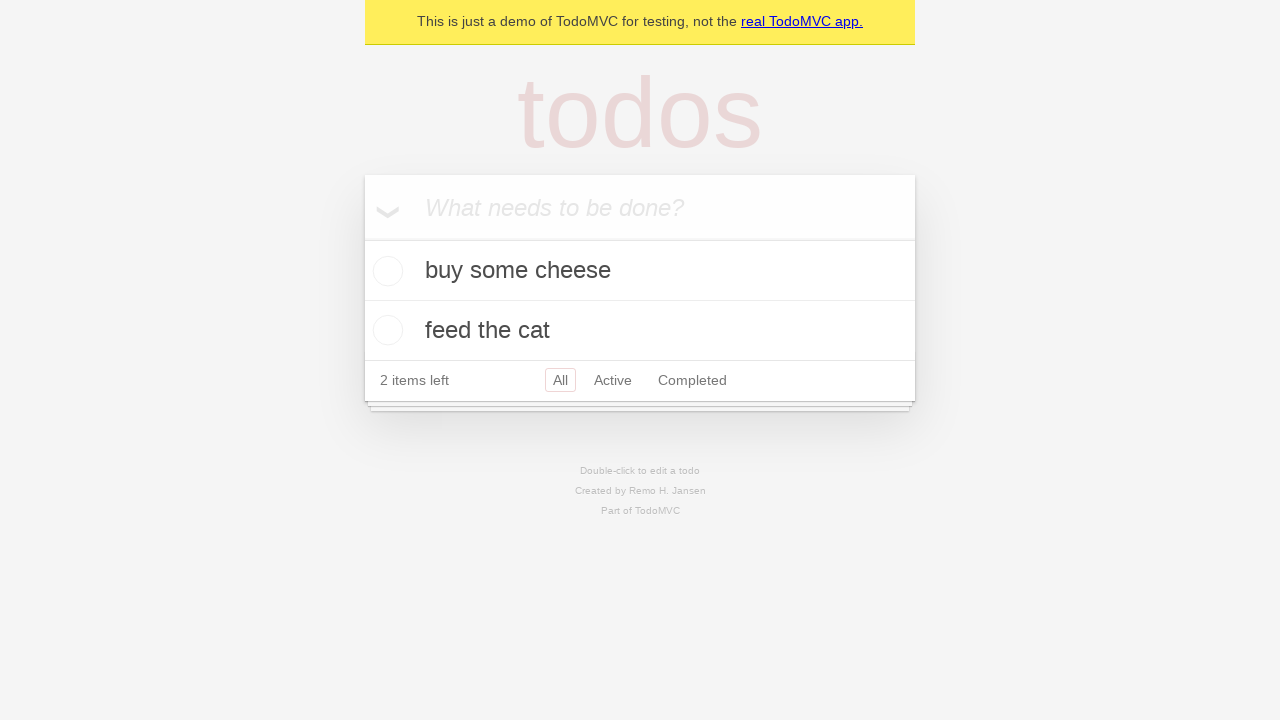

Waited for 2 todo items to be present in the DOM
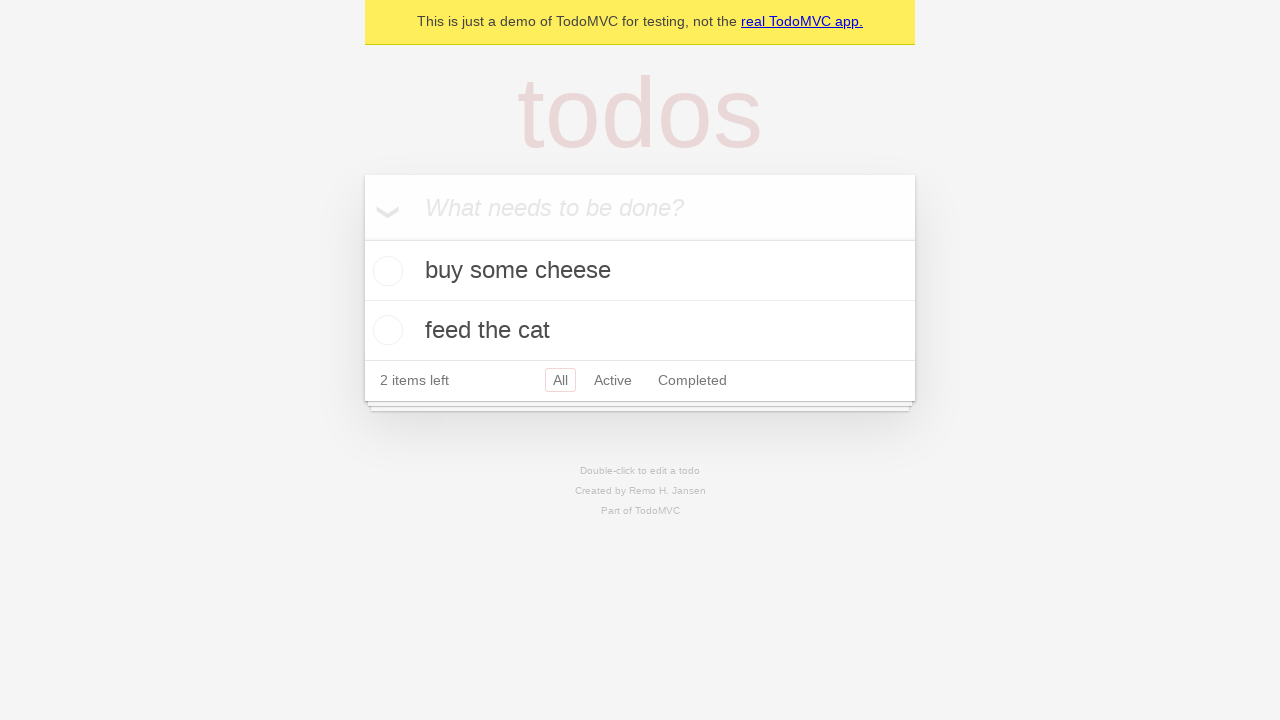

Located the first todo item
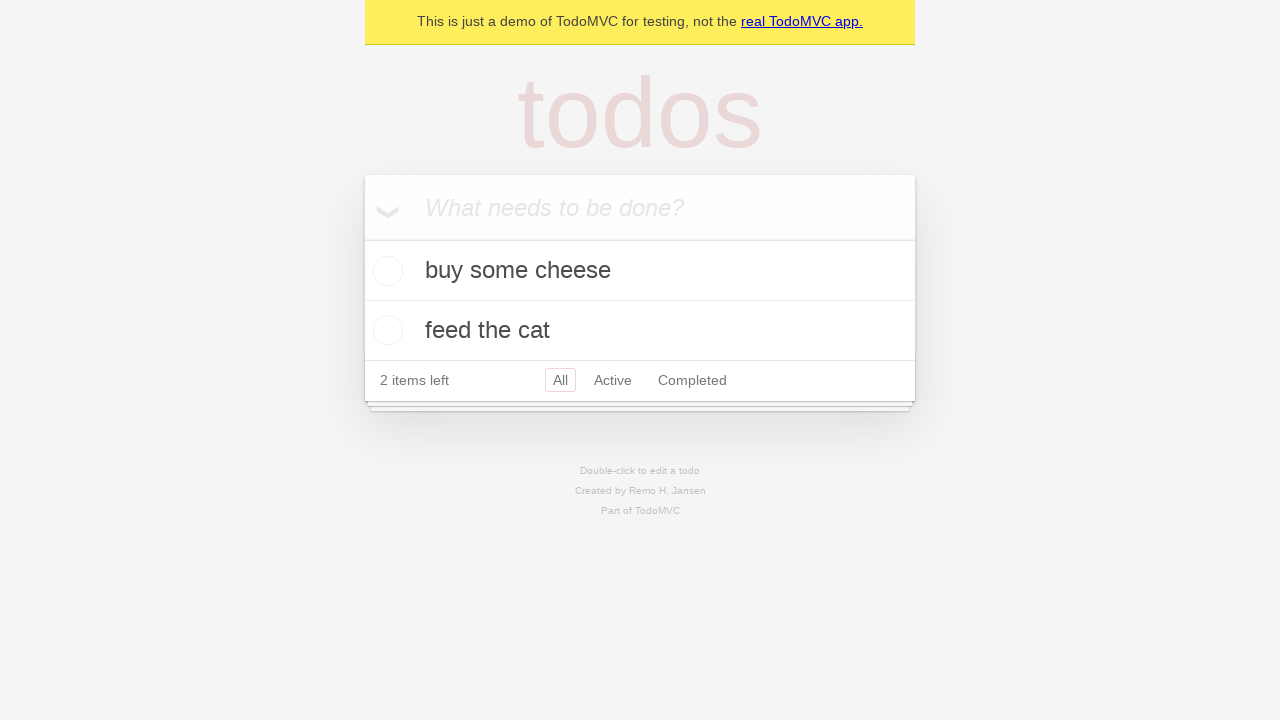

Located the checkbox for the first todo item
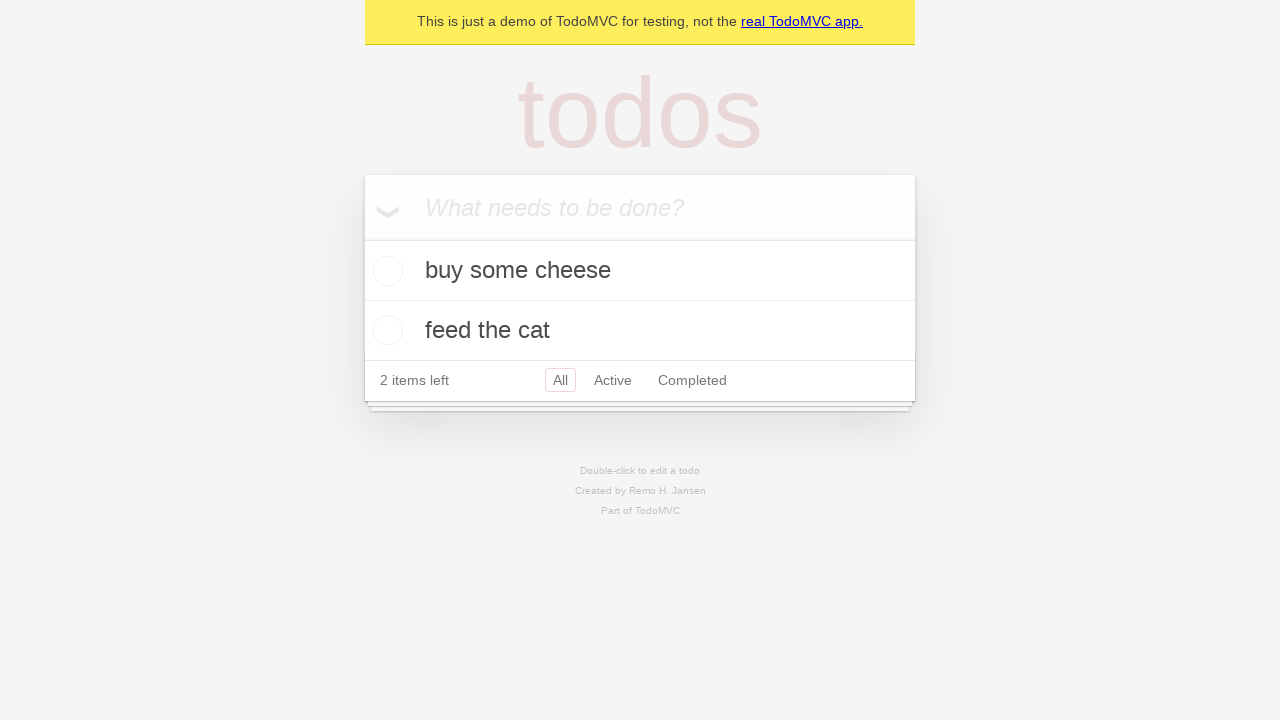

Checked the first todo item to mark it as complete at (385, 271) on internal:testid=[data-testid="todo-item"s] >> nth=0 >> internal:role=checkbox
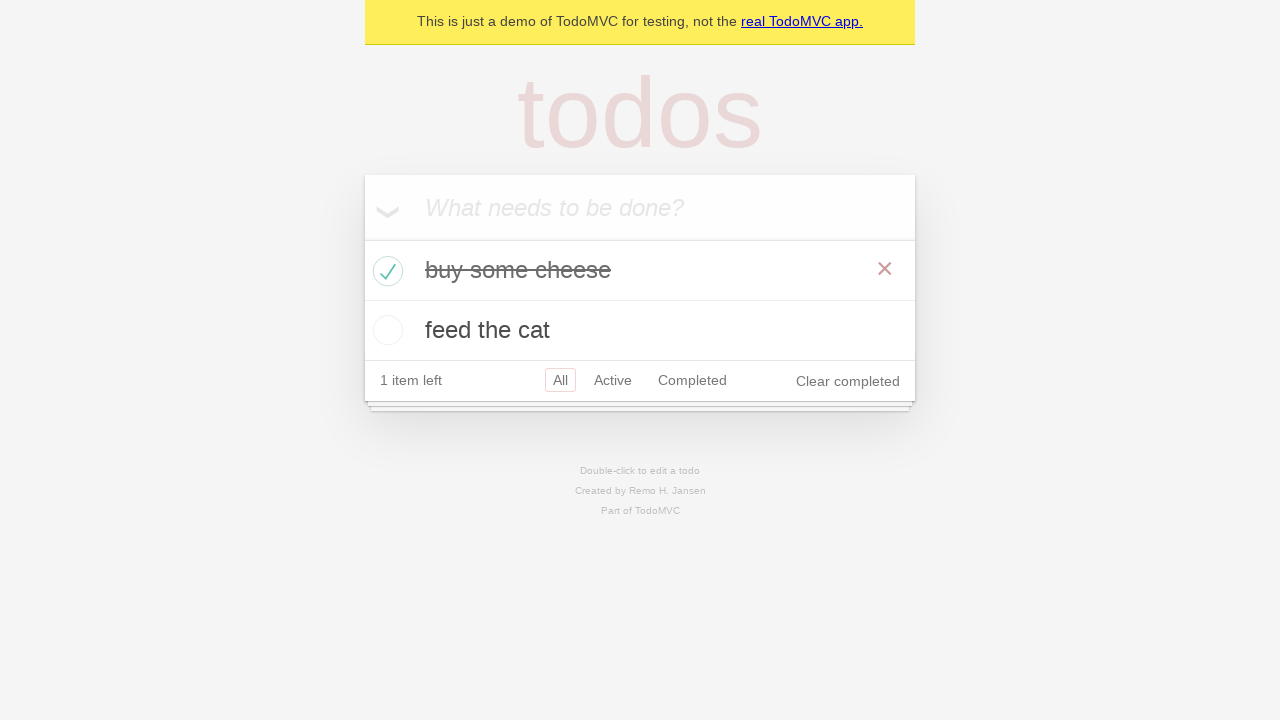

Unchecked the first todo item to mark it as incomplete at (385, 271) on internal:testid=[data-testid="todo-item"s] >> nth=0 >> internal:role=checkbox
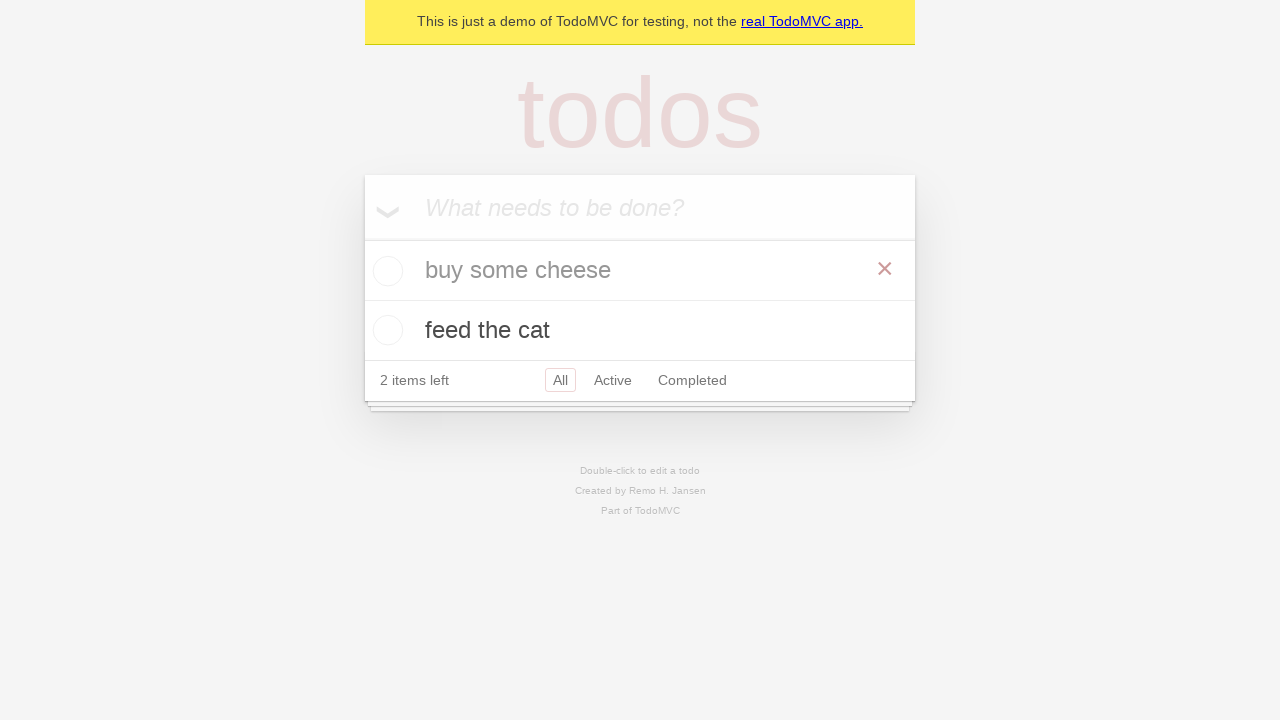

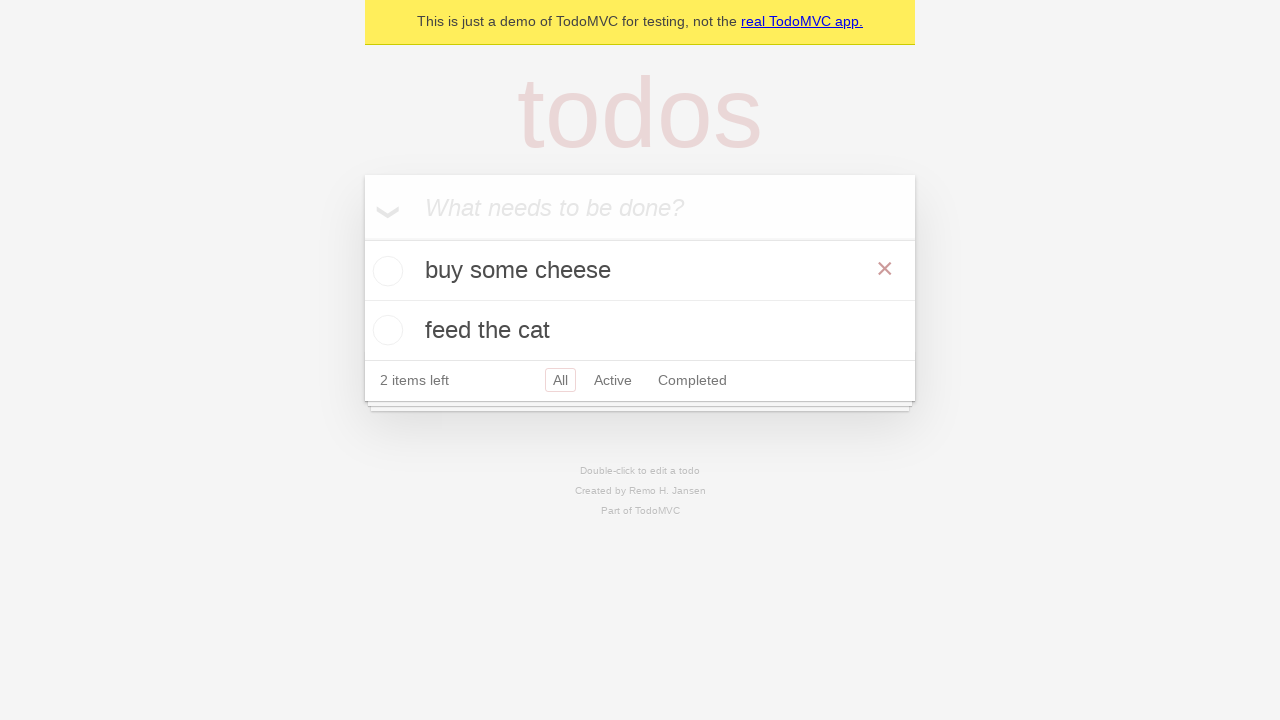